Tests dynamic dropdown selection for origin and destination stations on a travel booking form

Starting URL: https://rahulshettyacademy.com/dropdownsPractise/

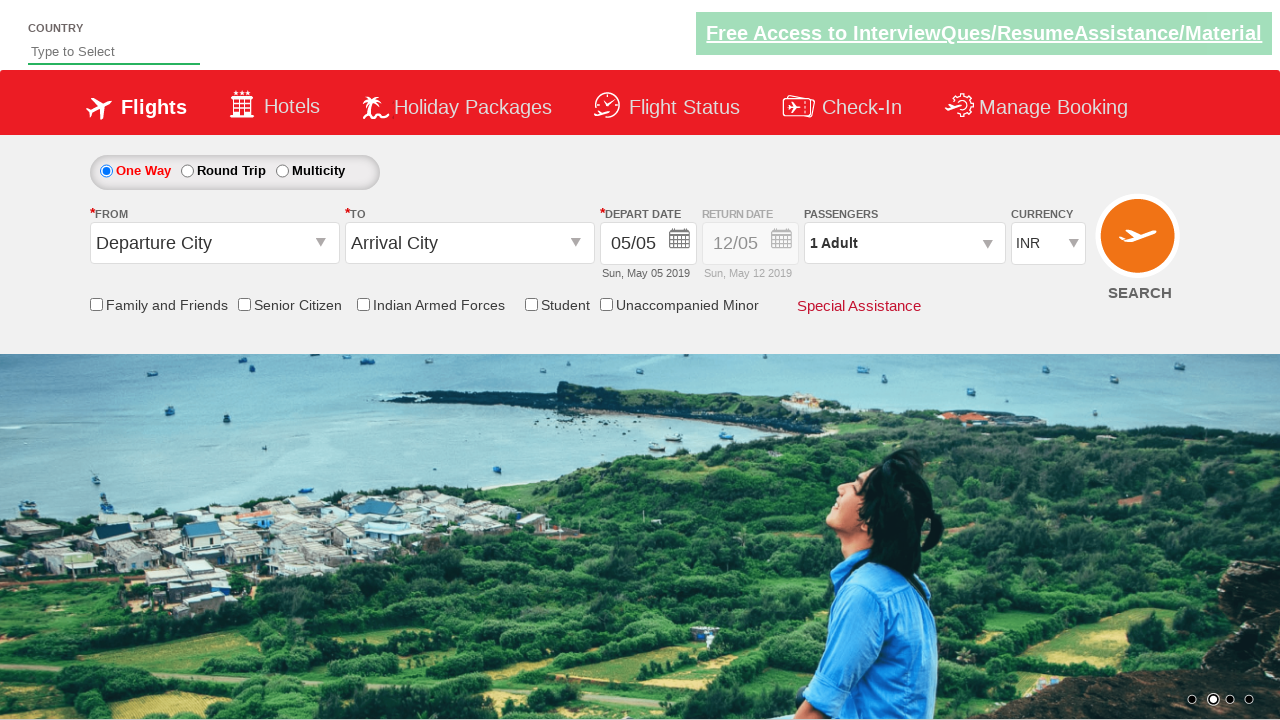

Clicked on origin station dropdown at (214, 243) on #ctl00_mainContent_ddl_originStation1_CTXT
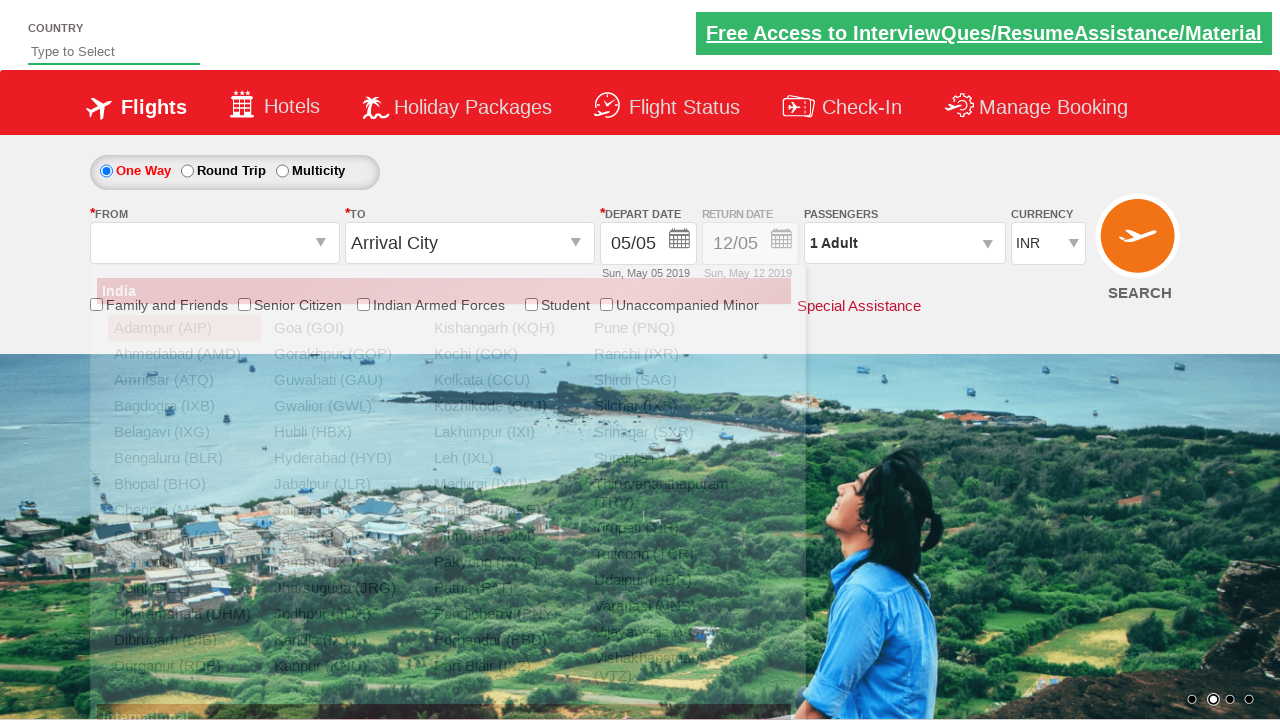

Selected Hubli (HBX) as origin station at (344, 432) on a[value='HBX']
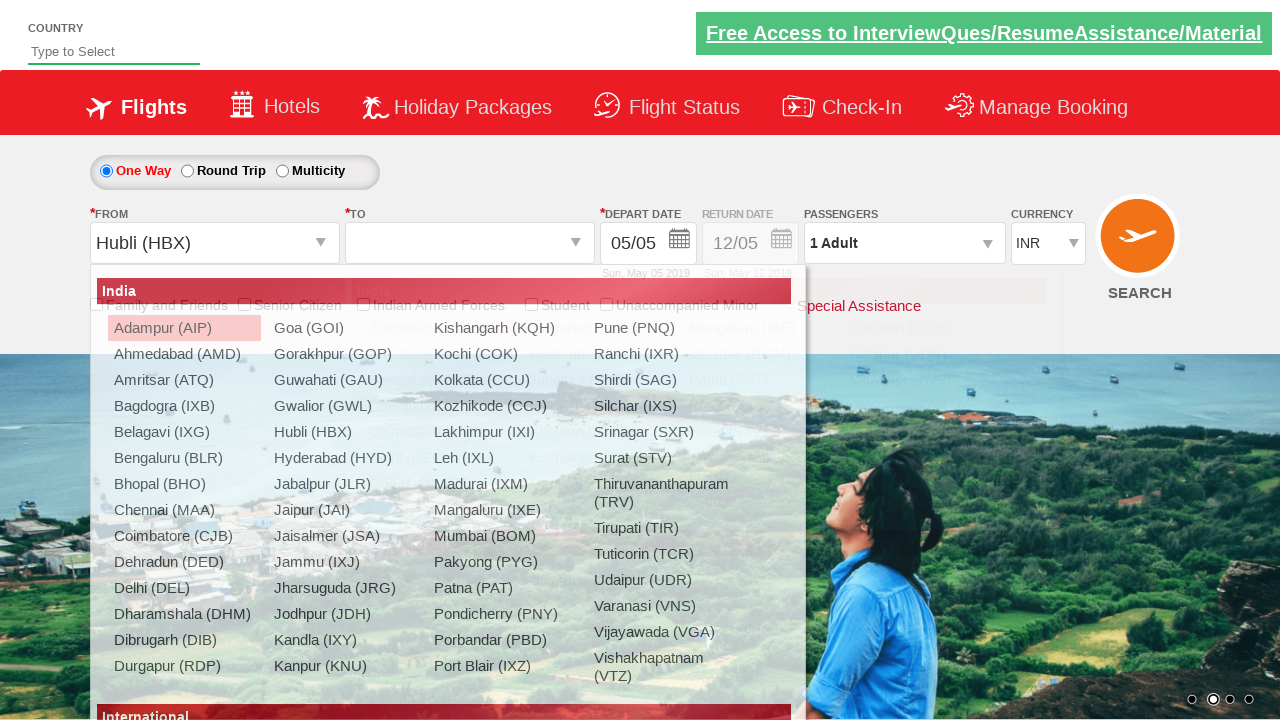

Selected Tirupati (TIR) as destination station at (759, 502) on xpath=//div[contains(@id,'destination')]//a[@value='TIR']
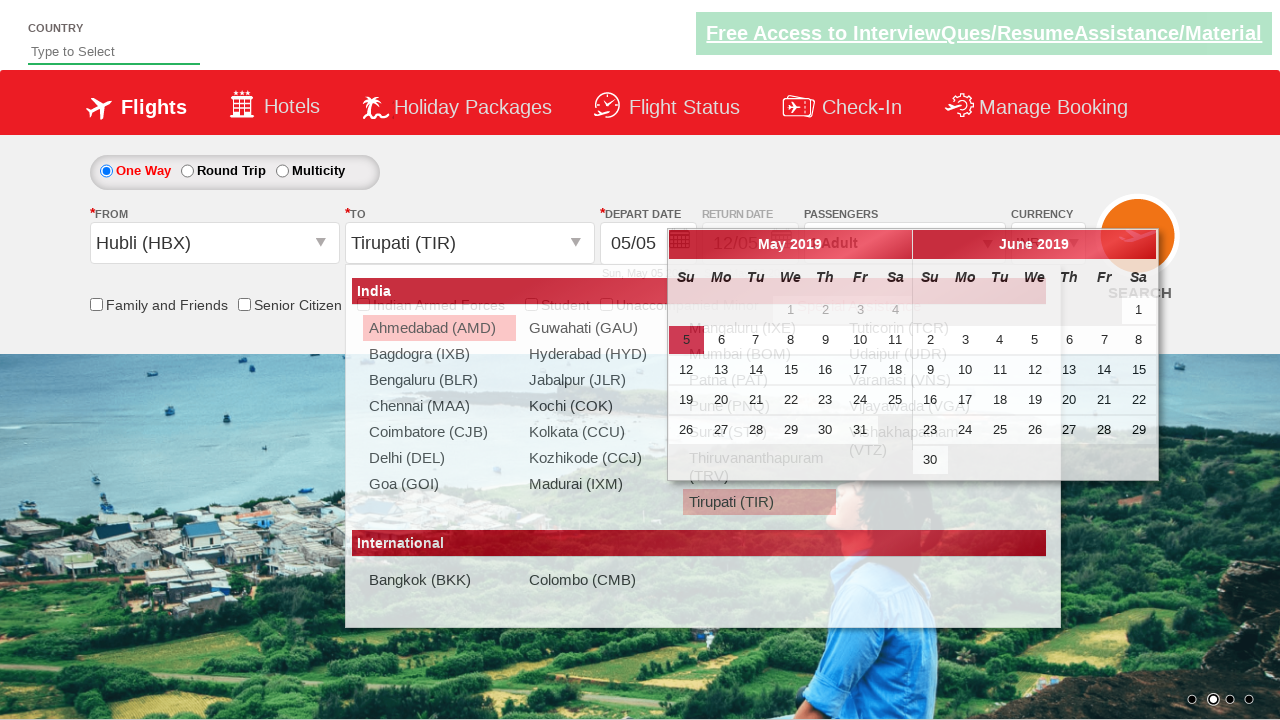

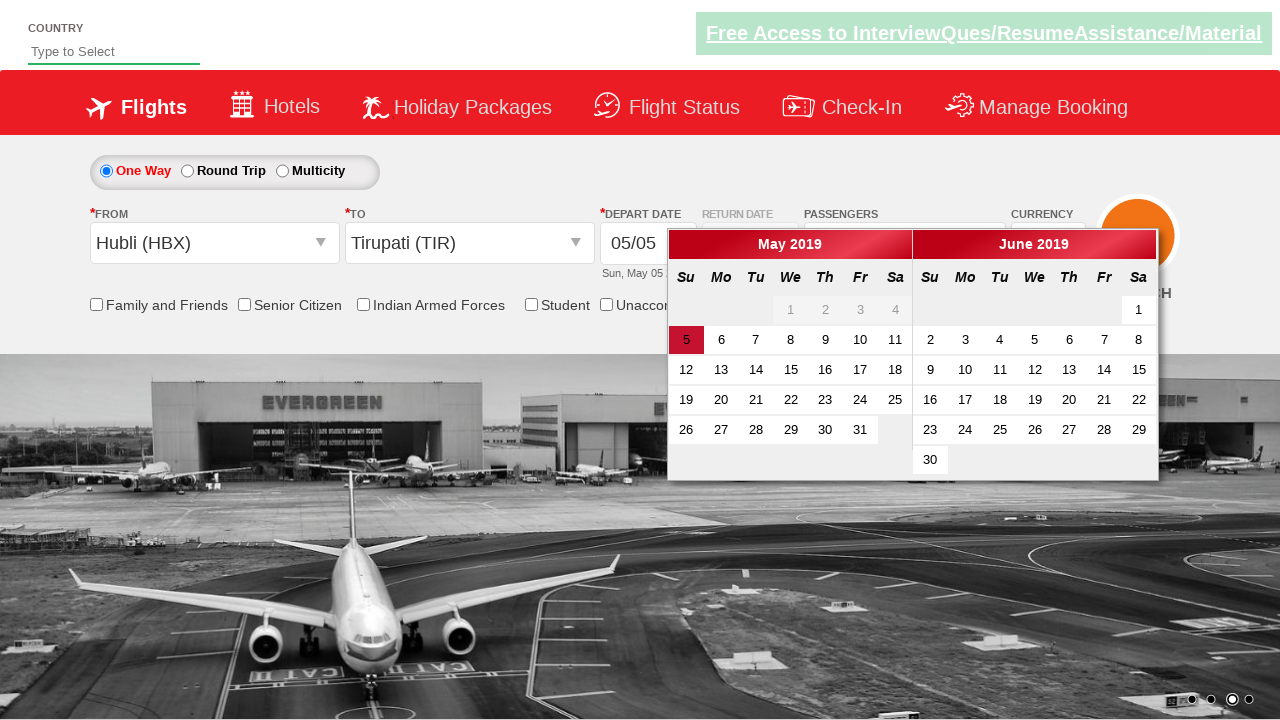